Attempts to login with a locked user account and verifies the locked user error message is displayed

Starting URL: https://www.saucedemo.com/

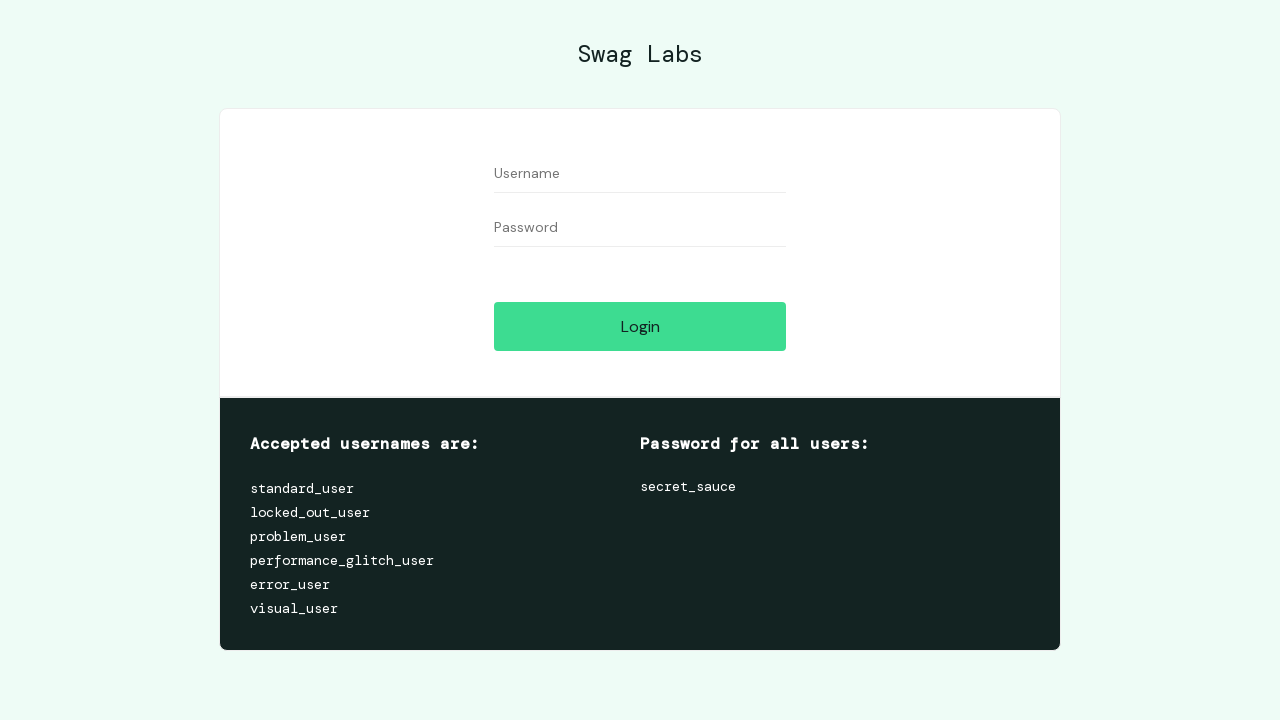

Filled username field with 'locked_out_user' on #user-name
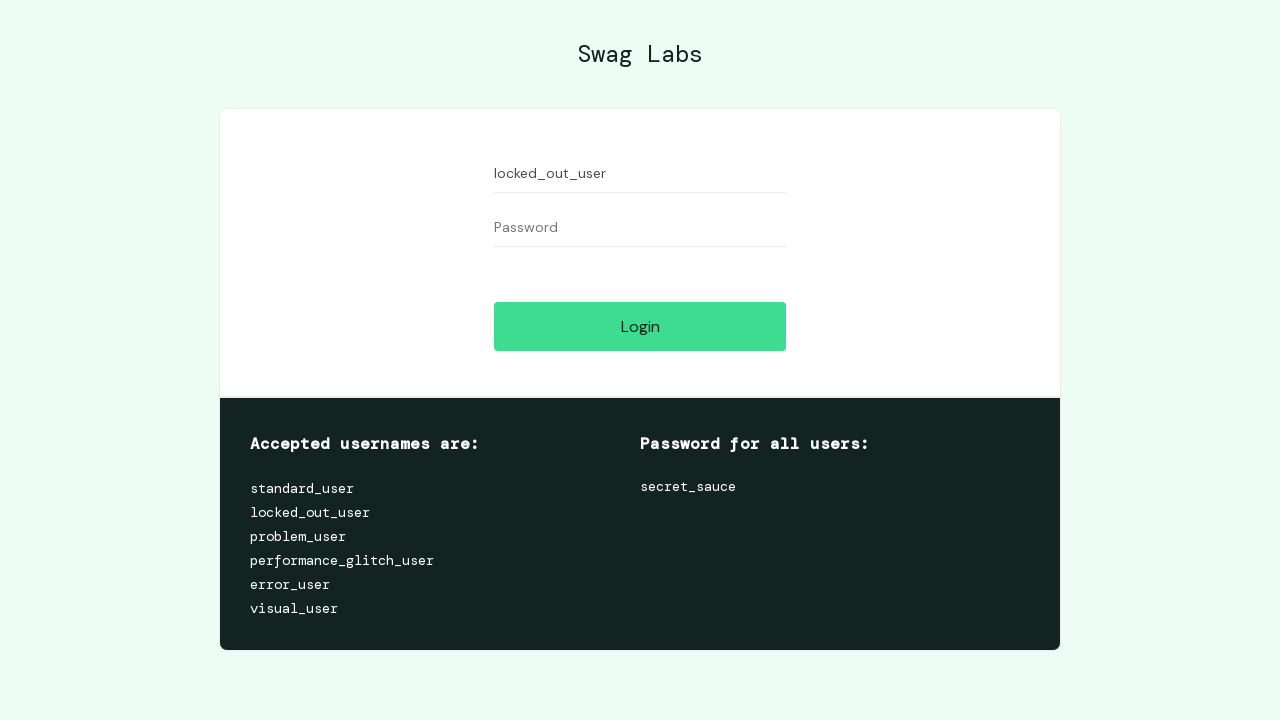

Filled password field with 'secret_sauce' on #password
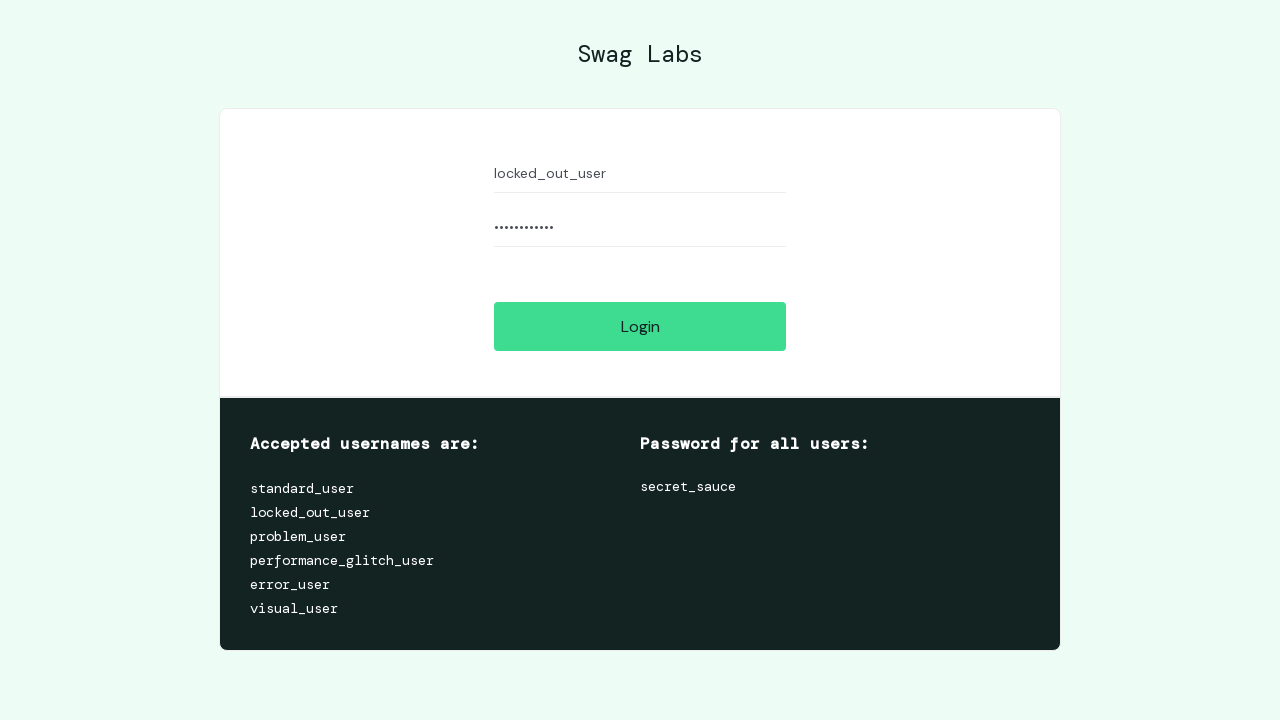

Clicked login button at (640, 326) on #login-button
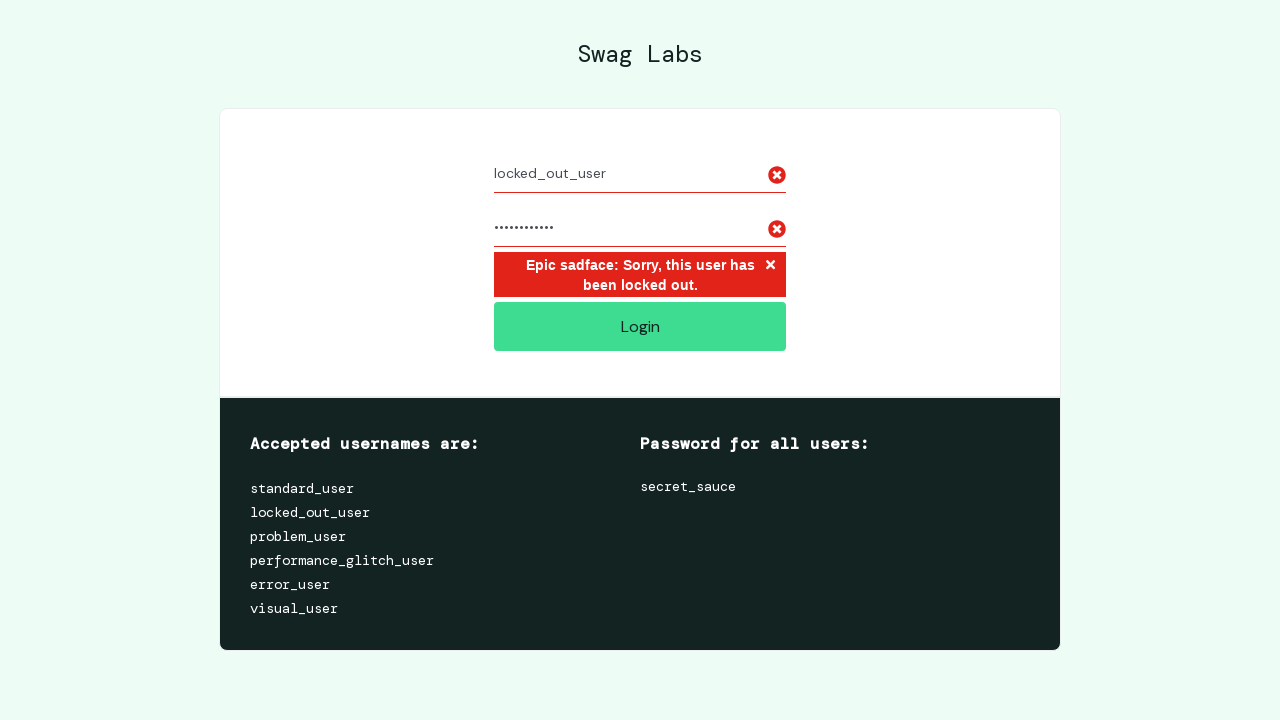

Locked user error message appeared
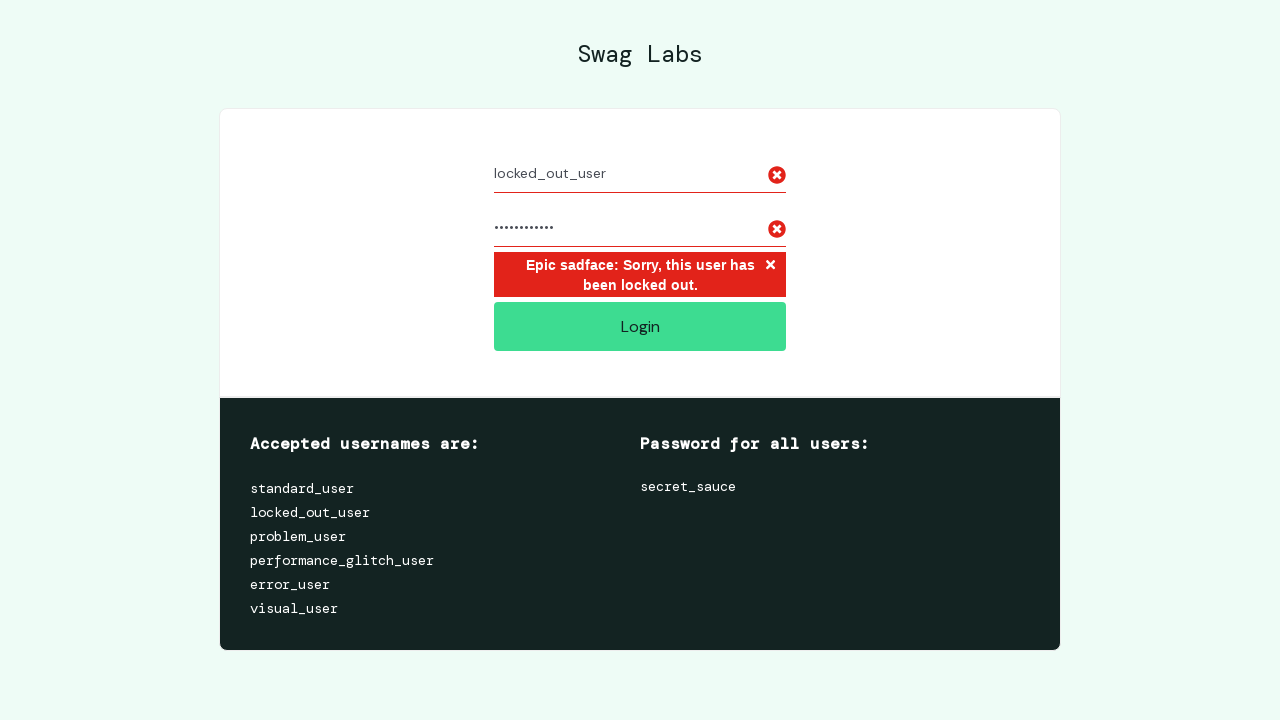

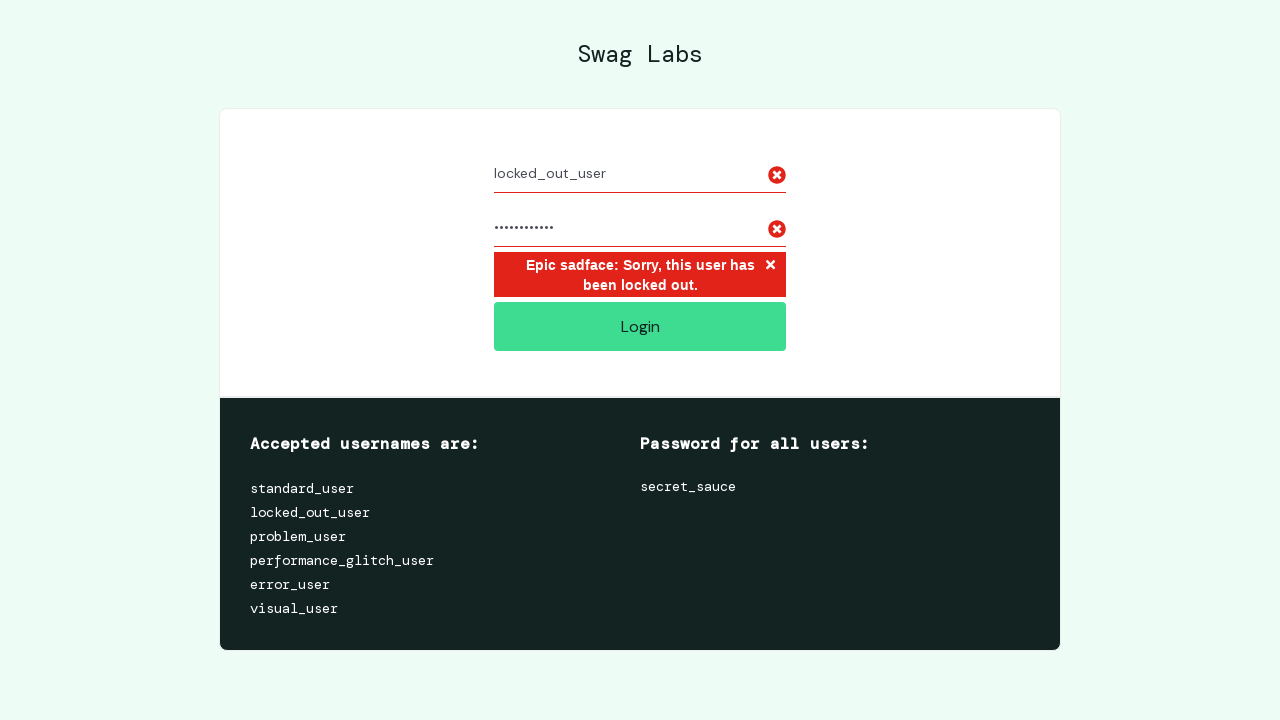